Tests the gross to net salary calculator applying all tax rates with a high income

Starting URL: https://thin-pham.web.app/

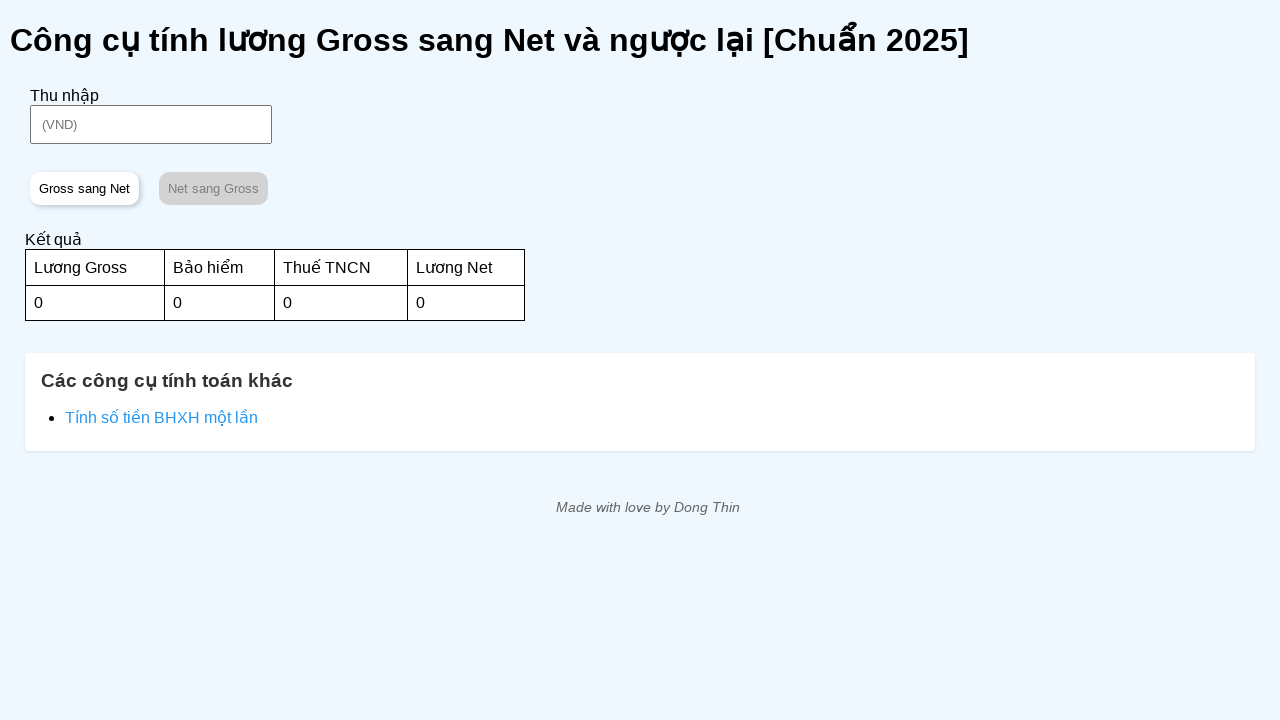

Located income input field
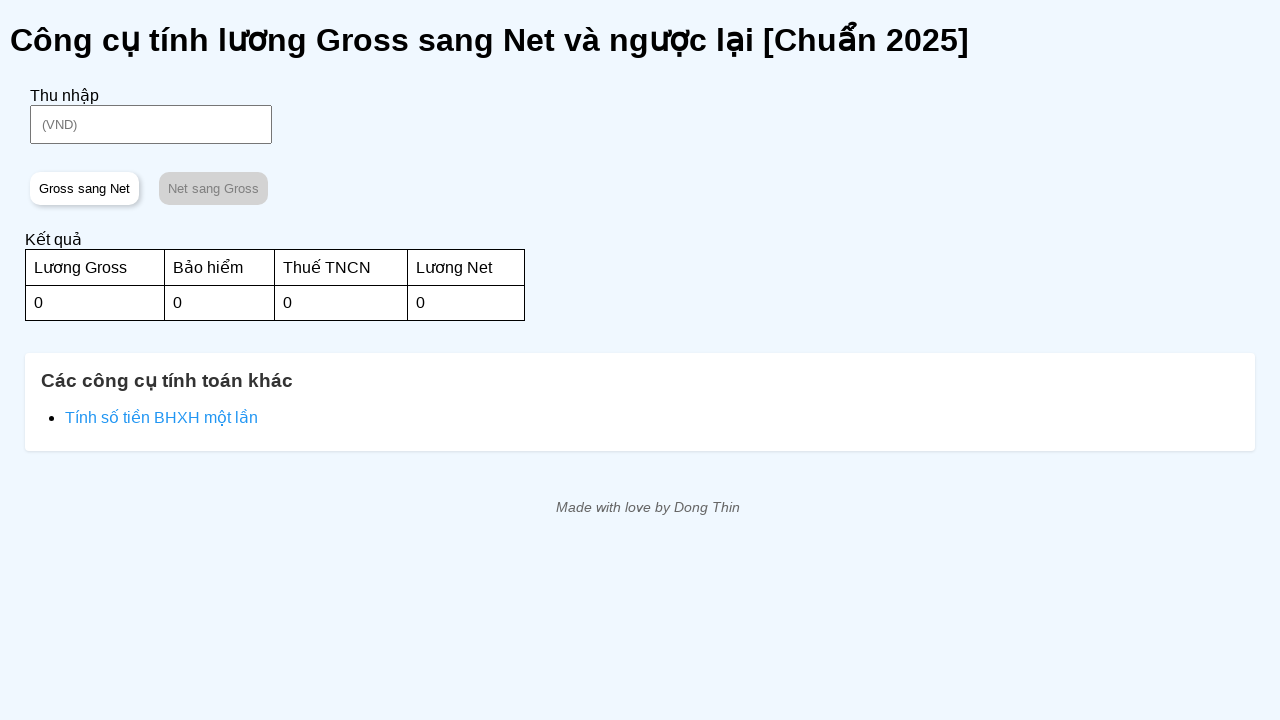

Located 'Gross sang Net' button
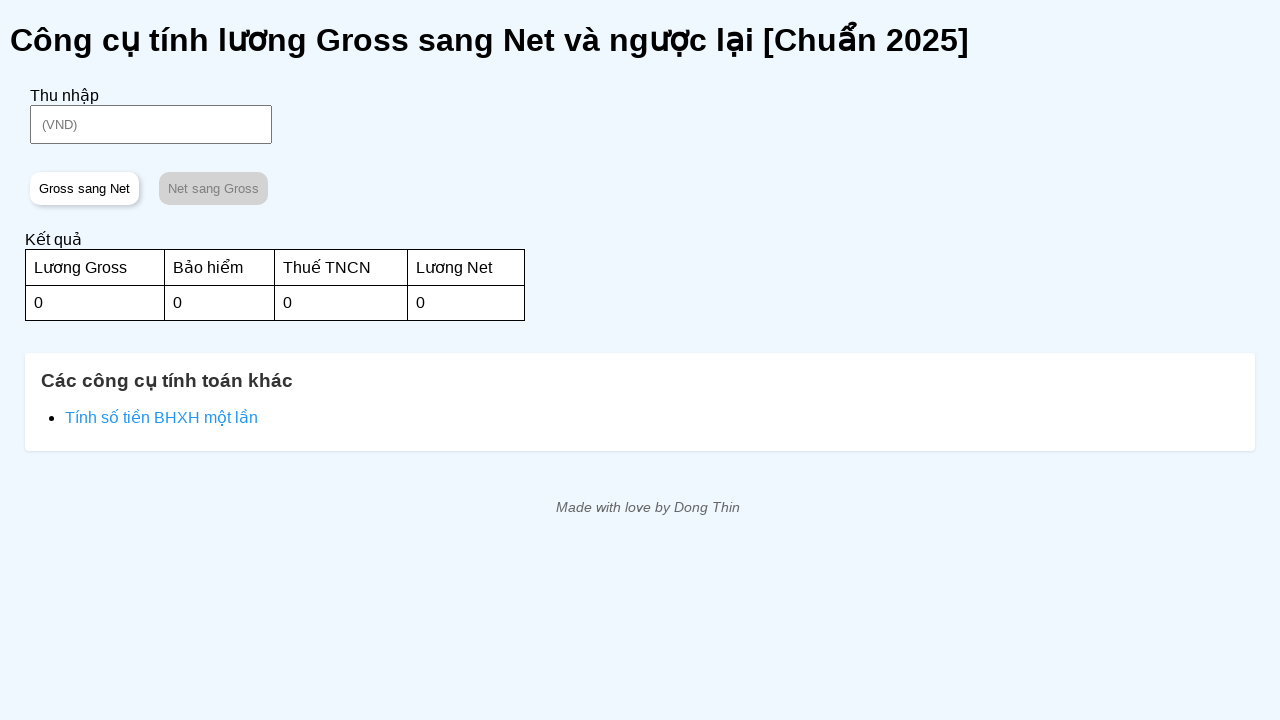

Clicked on income input field at (151, 124) on #income
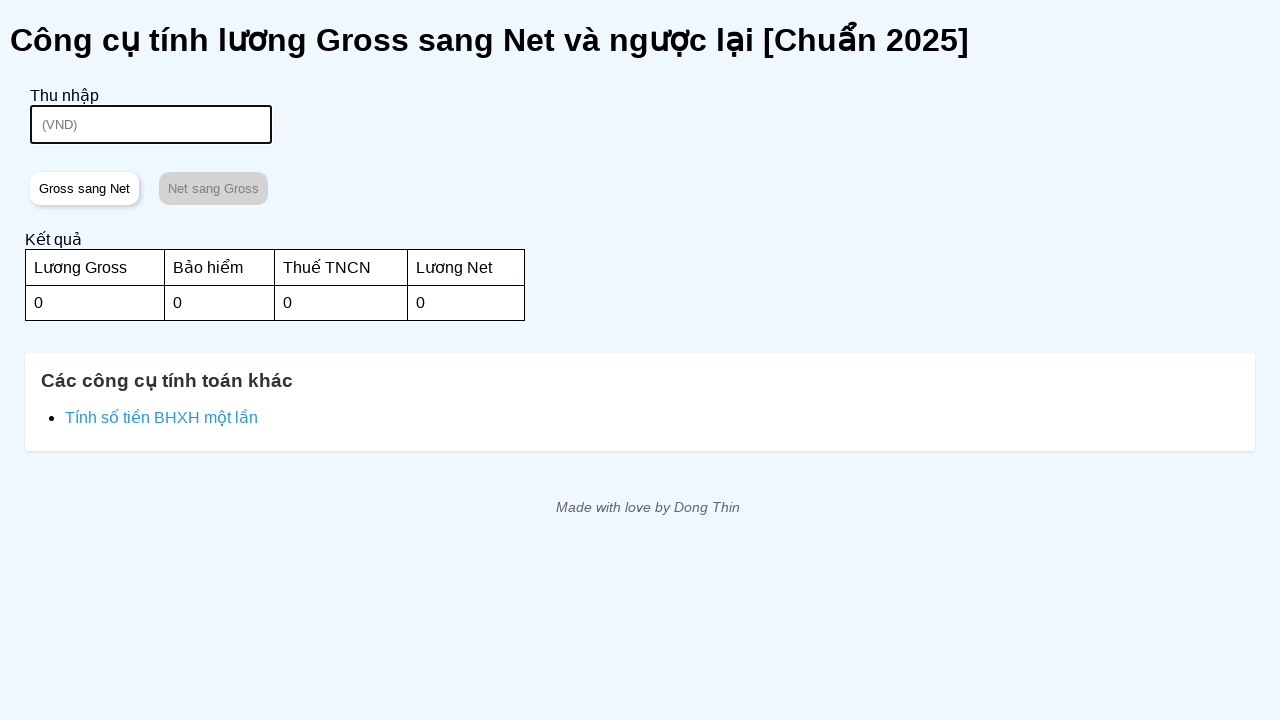

Filled income input with high value 101675978 on #income
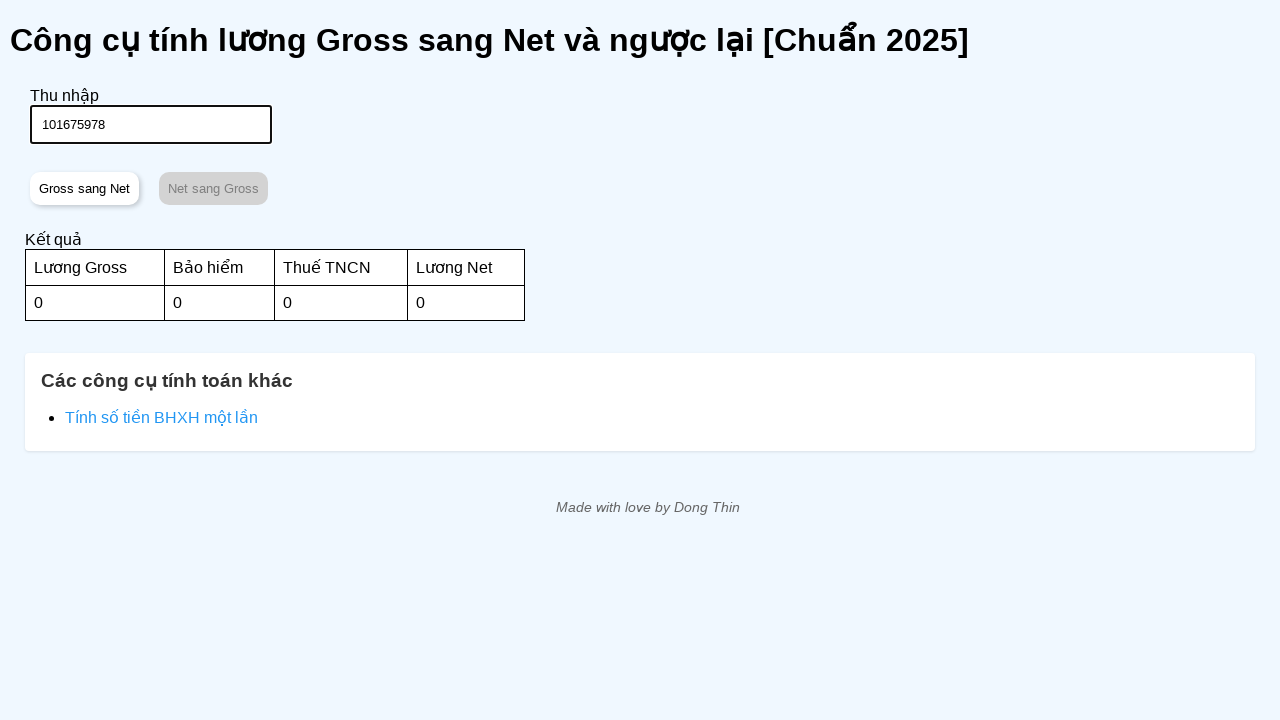

Clicked 'Gross sang Net' button to calculate taxes at (84, 188) on internal:role=button[name="Gross sang Net"i]
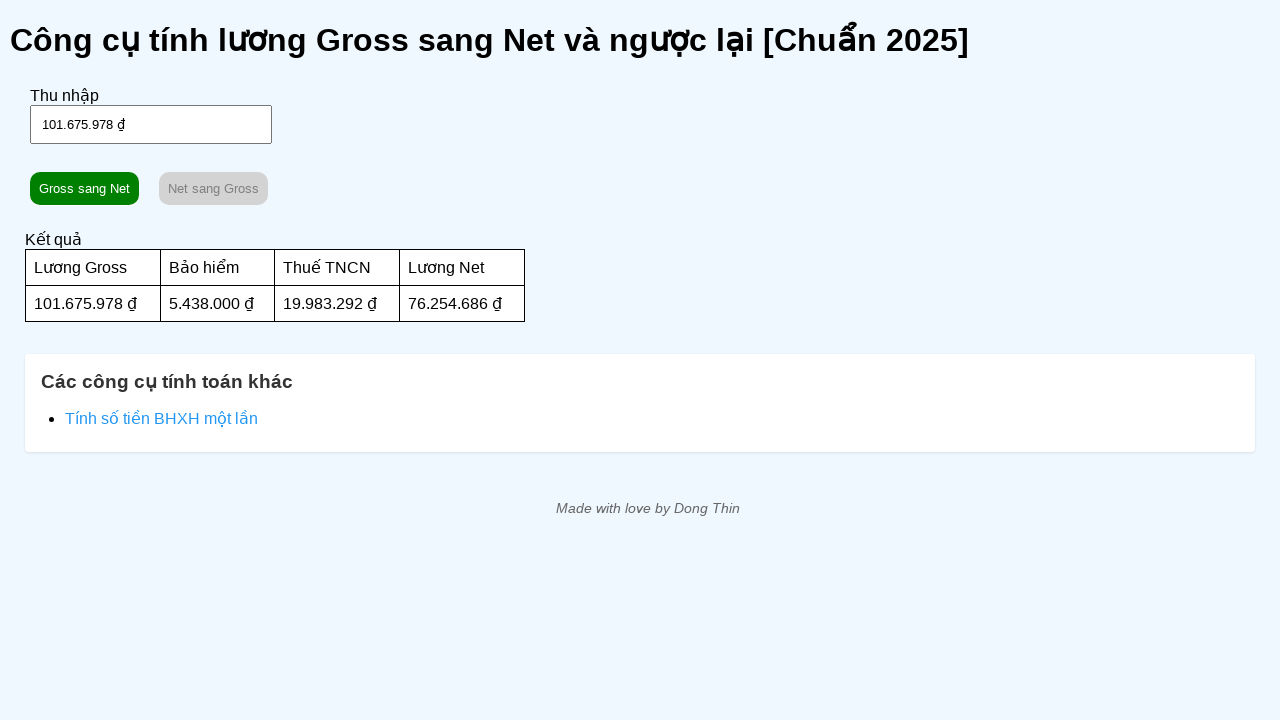

Verified gross amount displays correctly as 101.675.978 ₫
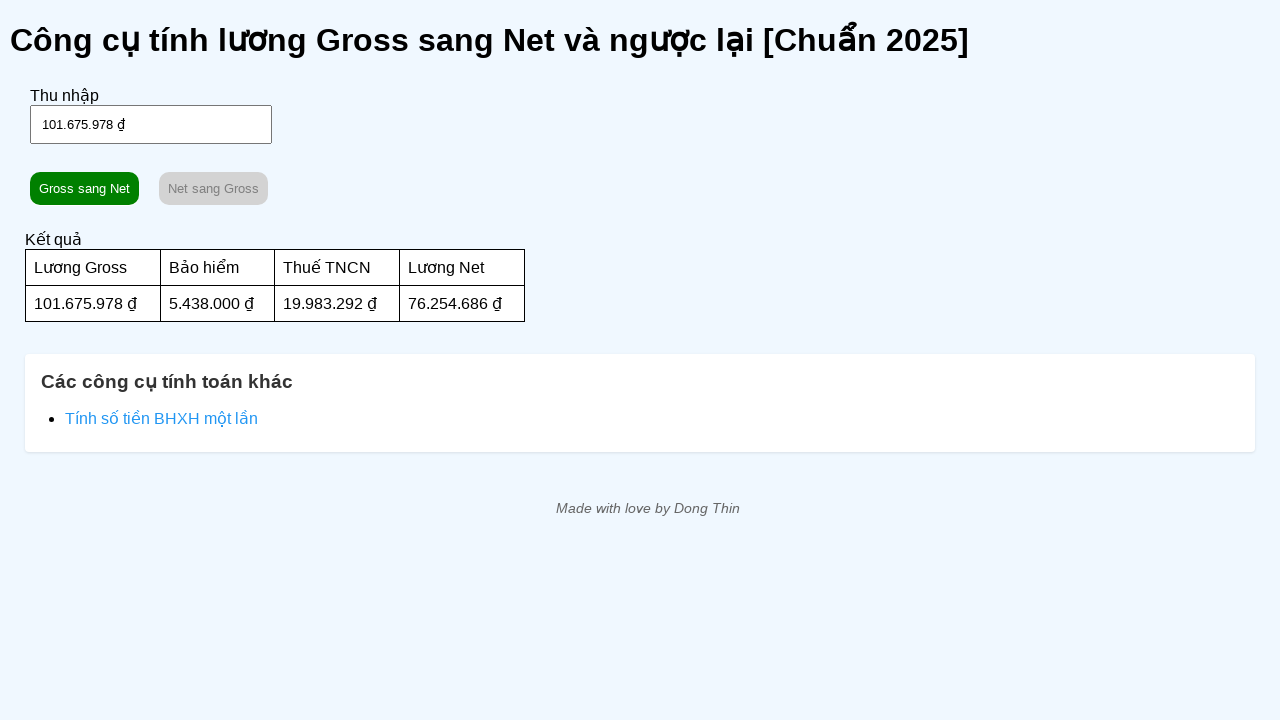

Verified insurance amount displays correctly as 5.438.000 ₫
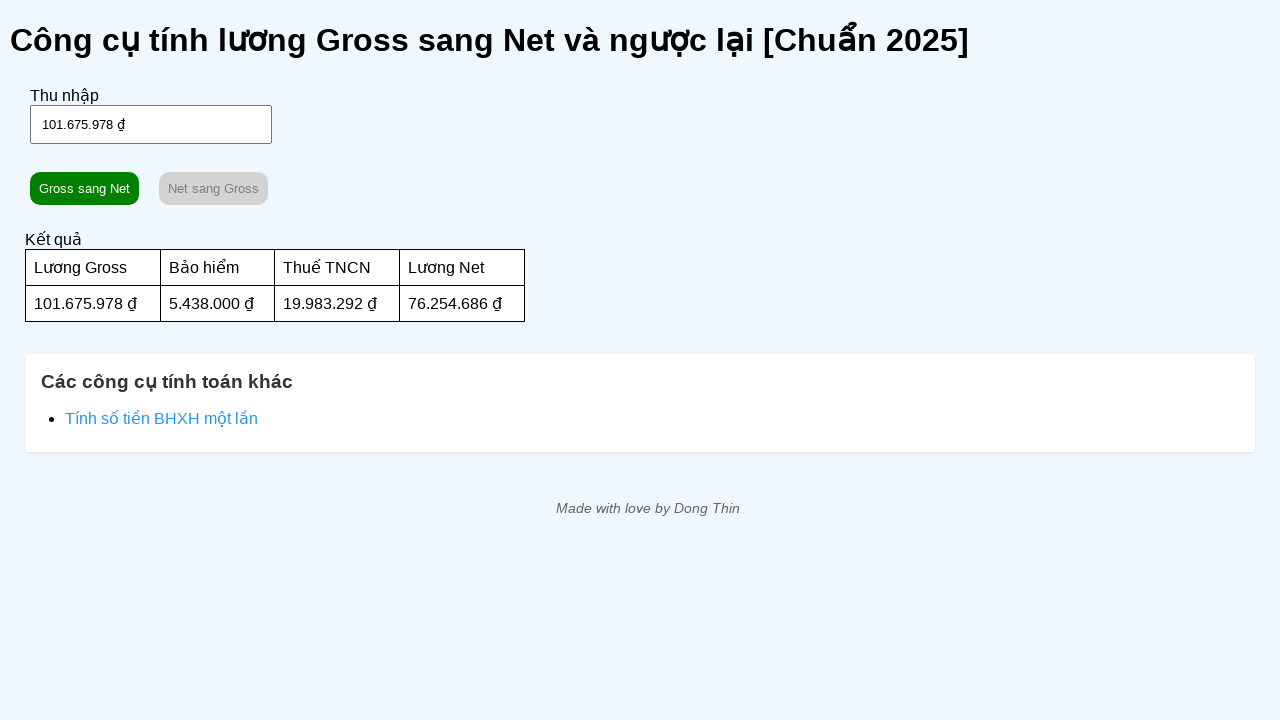

Verified tax amount displays correctly as 19.983.292 ₫
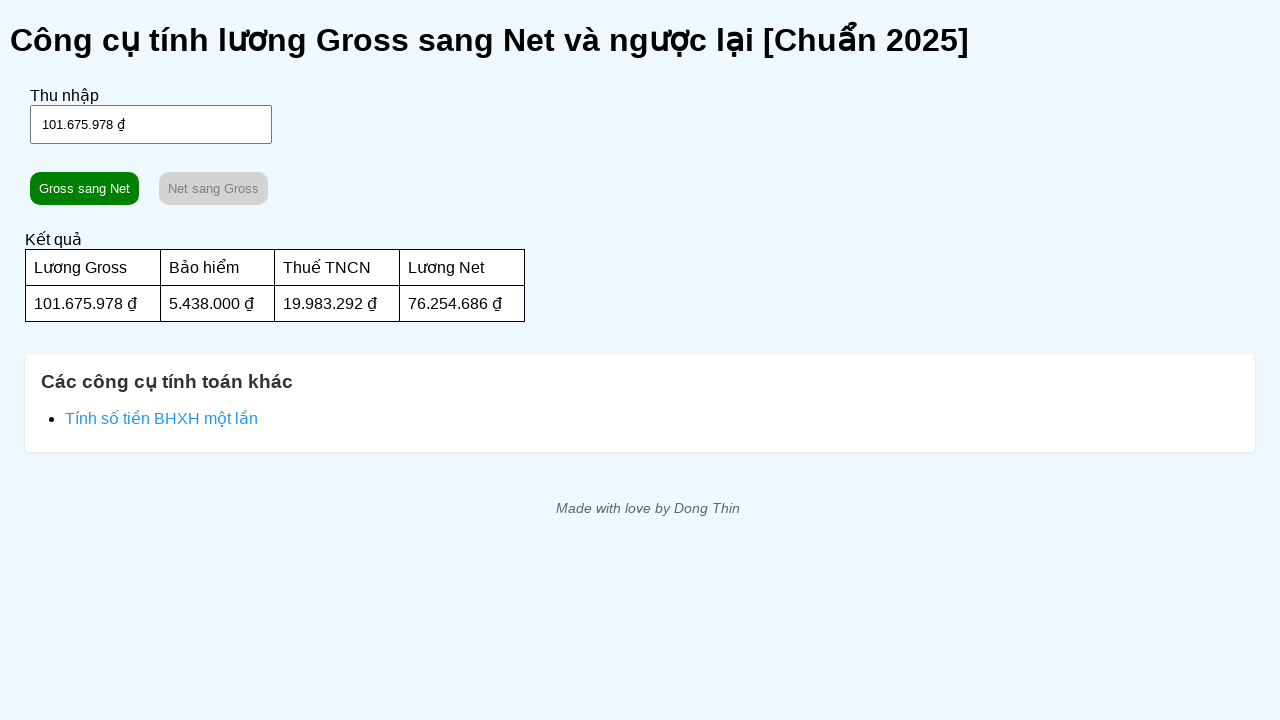

Verified net salary displays correctly as 76.254.686 ₫ - all tax rates applied successfully
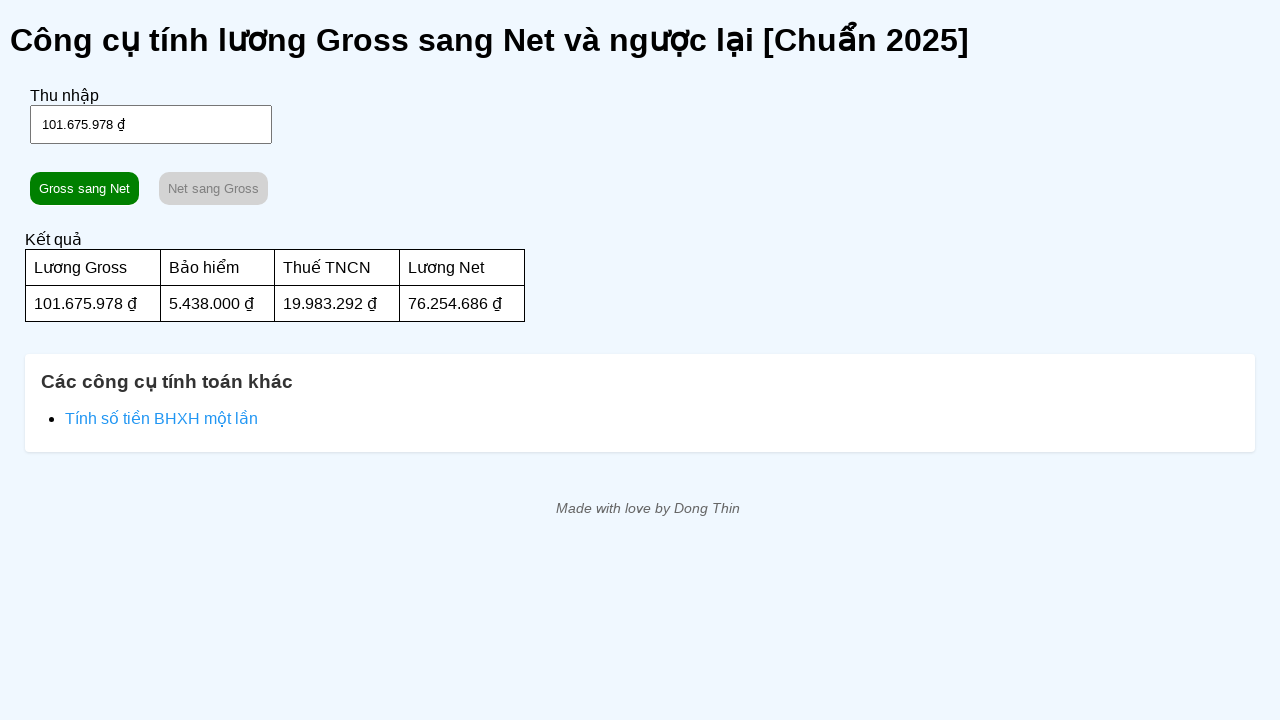

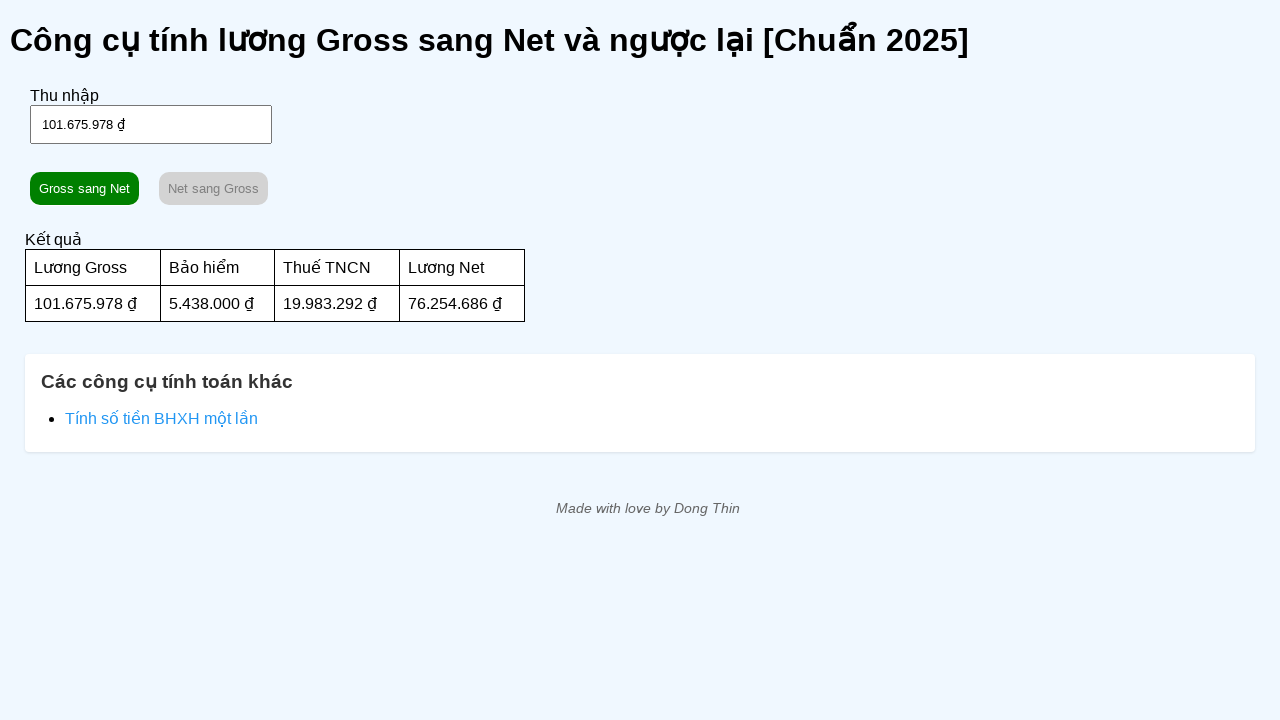